Tests shifting image functionality by navigating to the shifting content image page and clicking to move the image

Starting URL: http://the-internet.herokuapp.com/

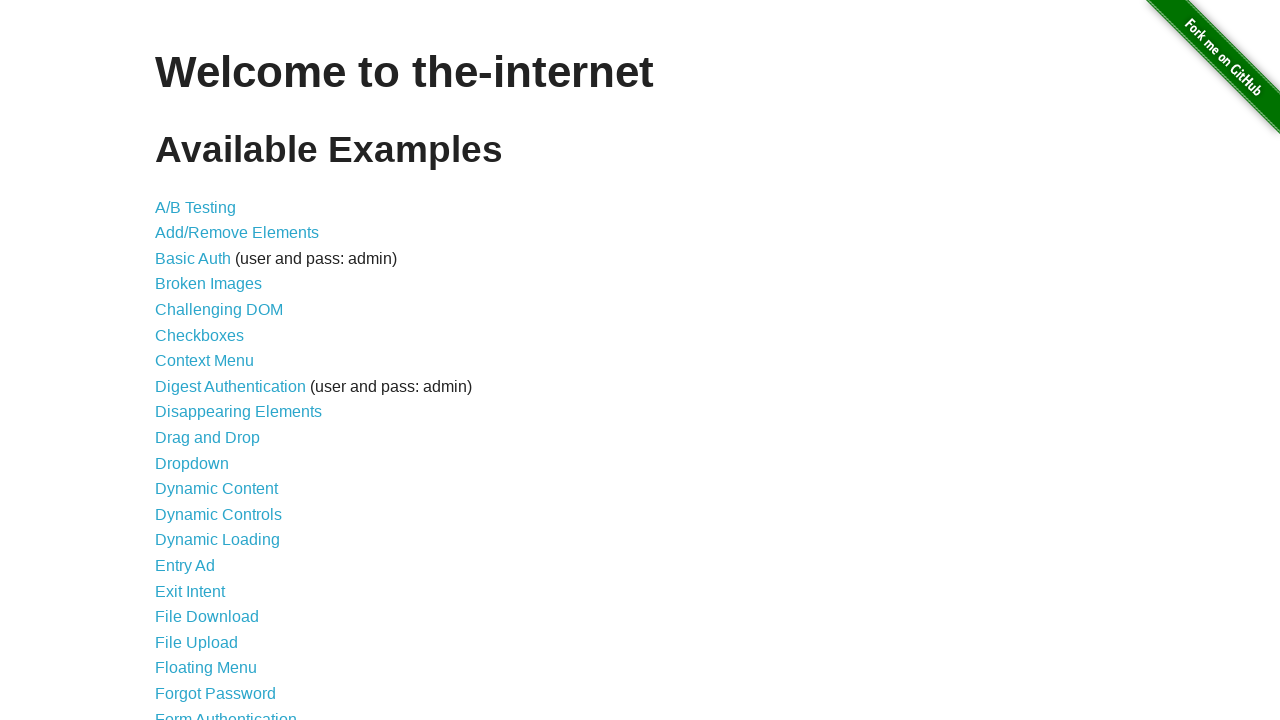

Clicked on Shifting Content link at (212, 523) on a[href='/shifting_content']
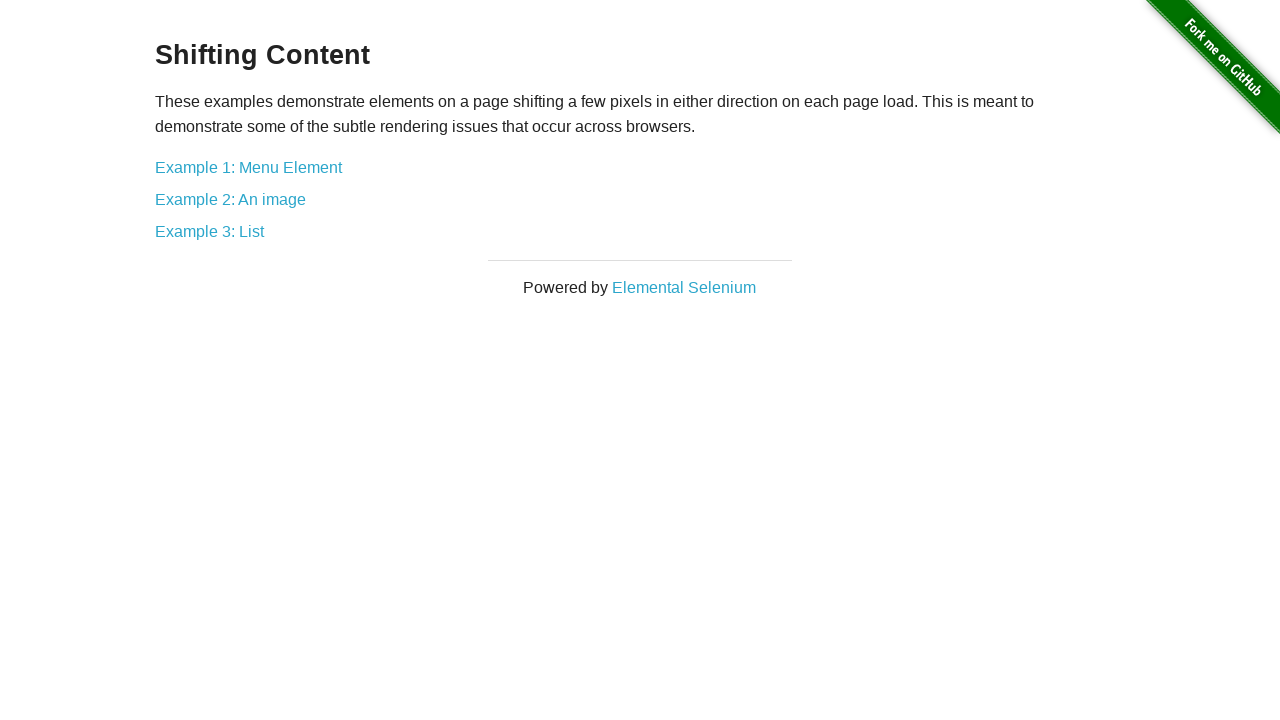

Clicked on Image link to navigate to shifting content image page at (230, 199) on a[href='/shifting_content/image']
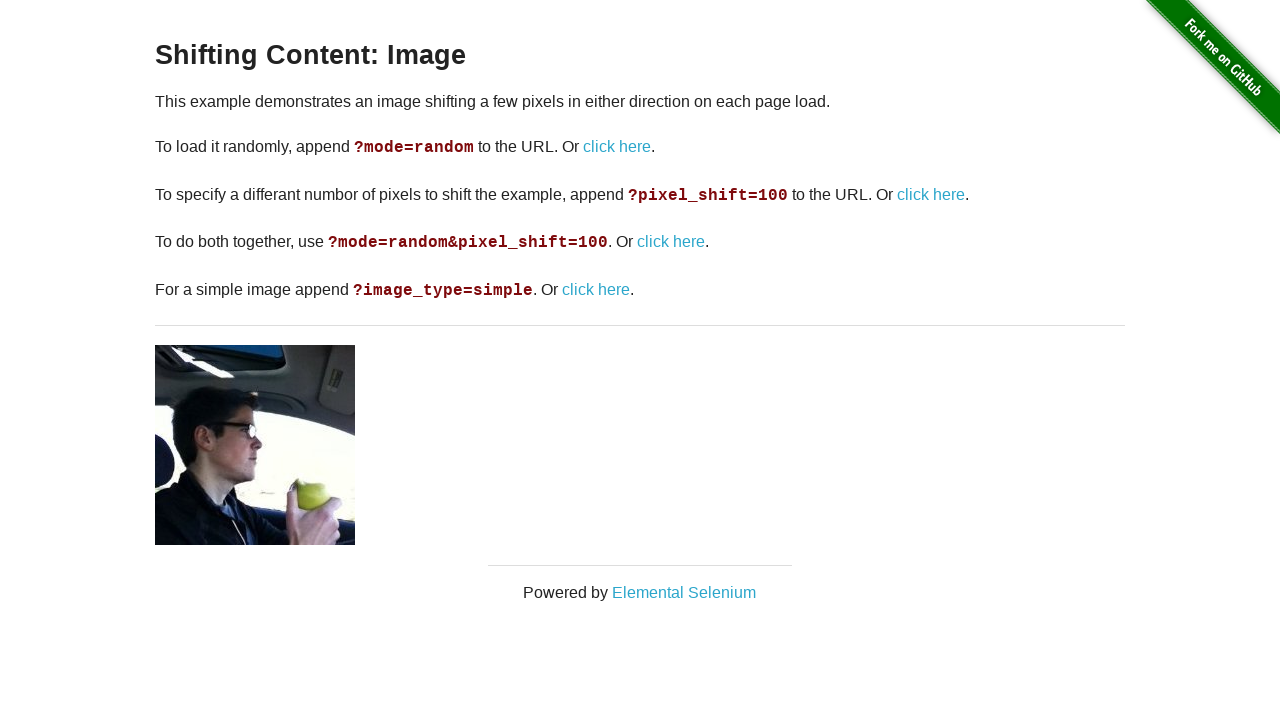

Clicked 'click here' link to shift the image at (617, 147) on a:has-text('click here')
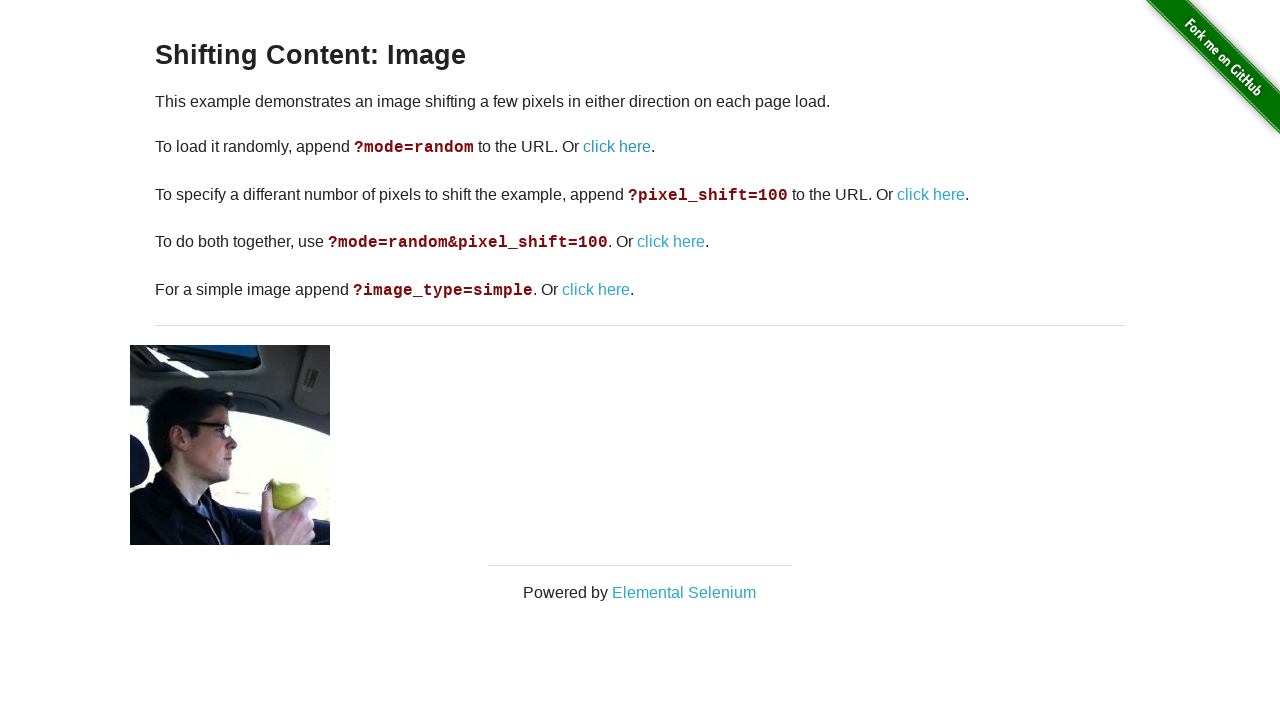

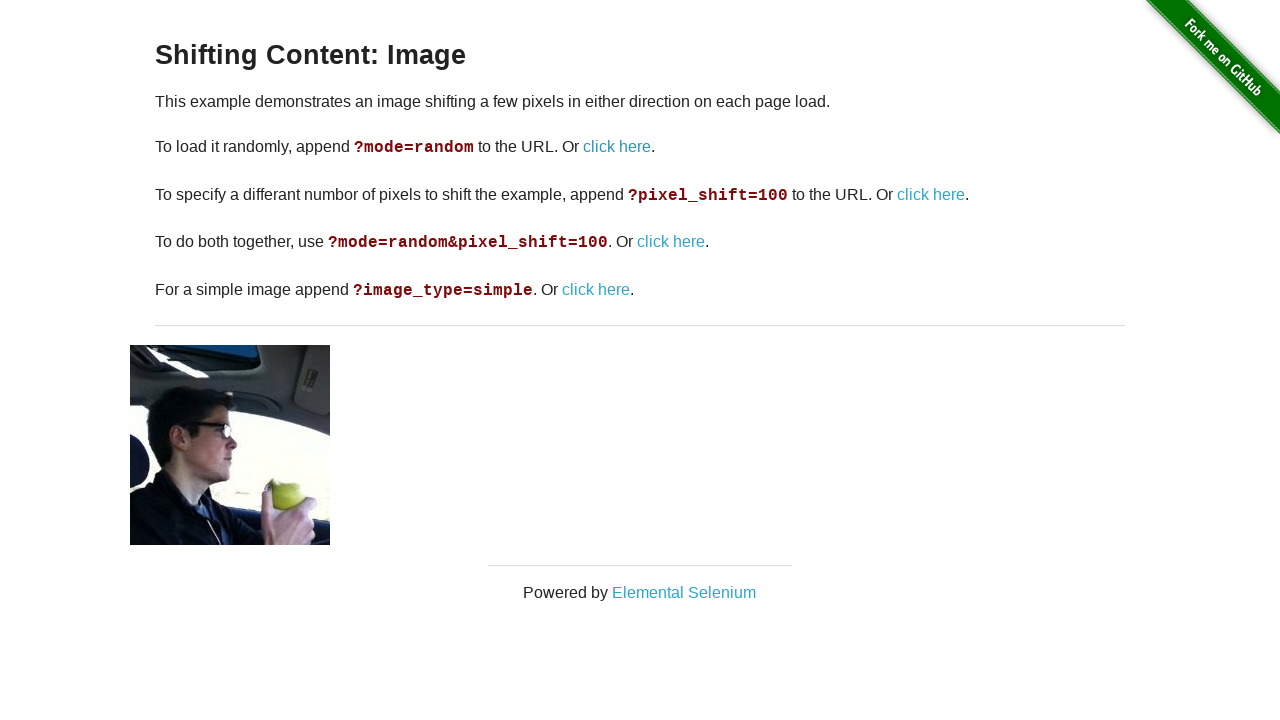